Tests navigation to Interest-Based Ads page via bottom link and verifies the page title

Starting URL: https://www.bestbuy.com

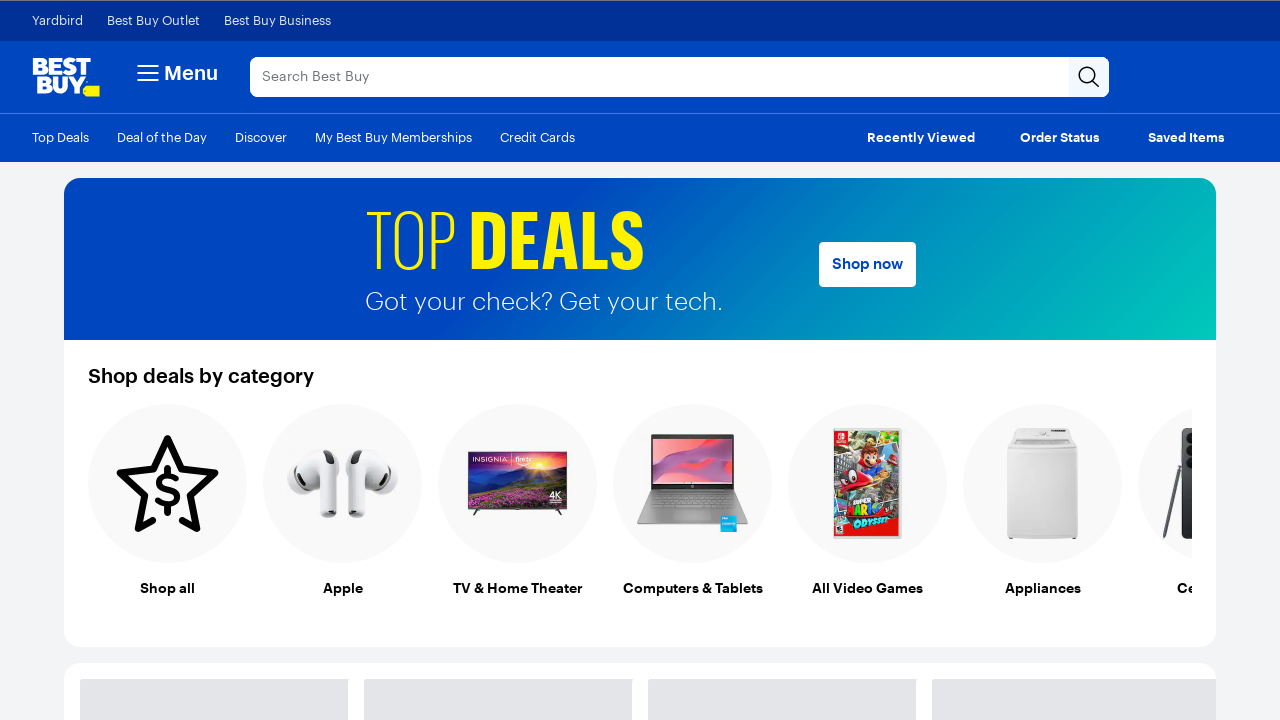

Clicked Interest-Based Ads link in footer at (288, 635) on text=Interest-Based Ads
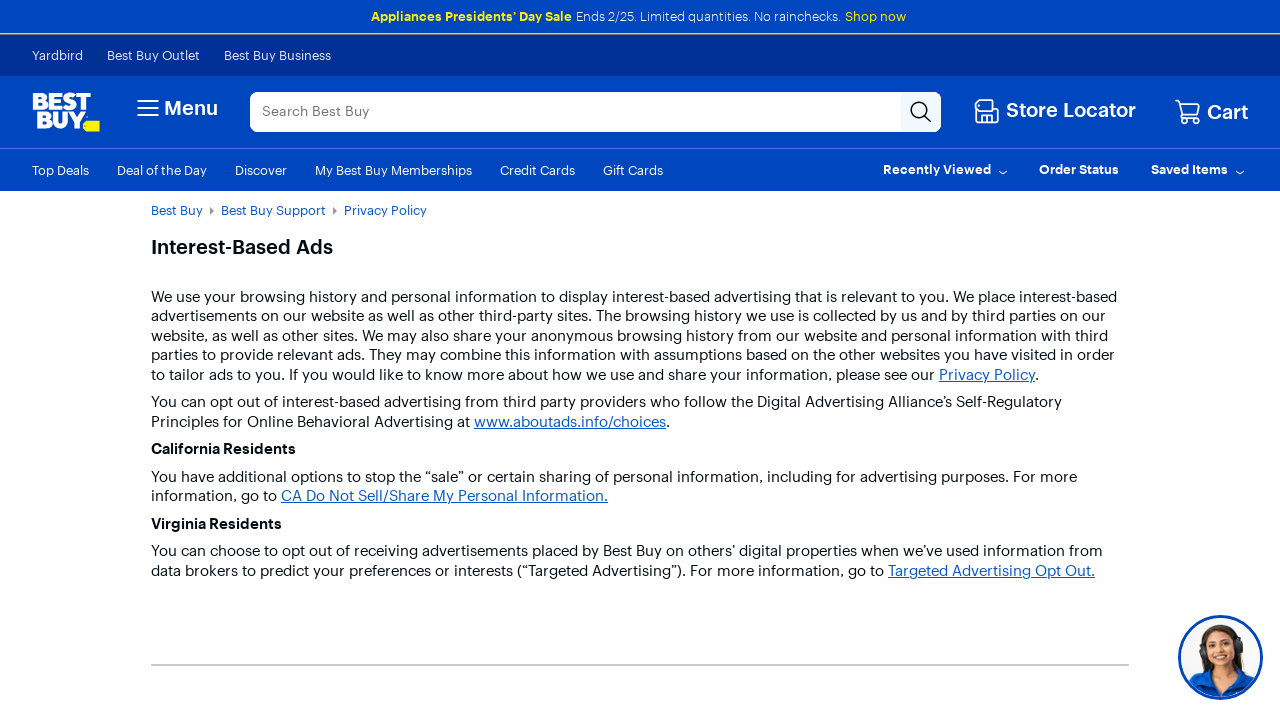

Interest-Based Ads page loaded (networkidle state reached)
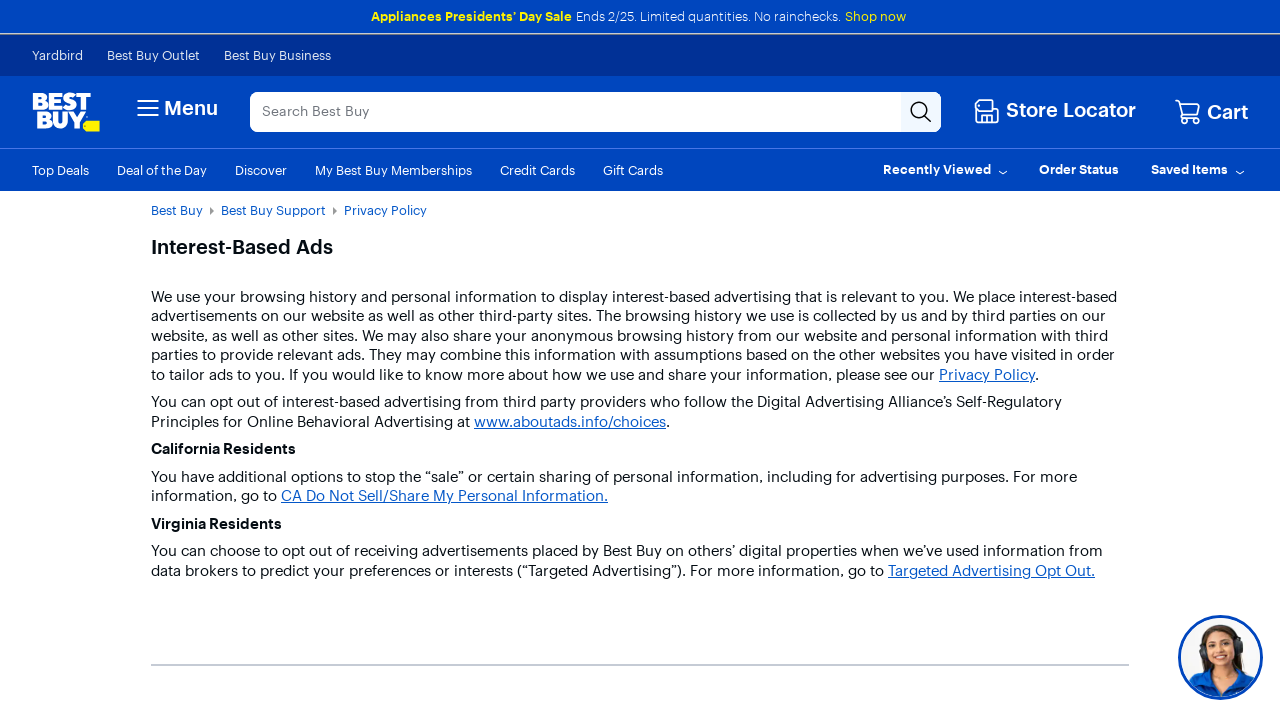

Verified page title contains 'Interest-Based Ads'
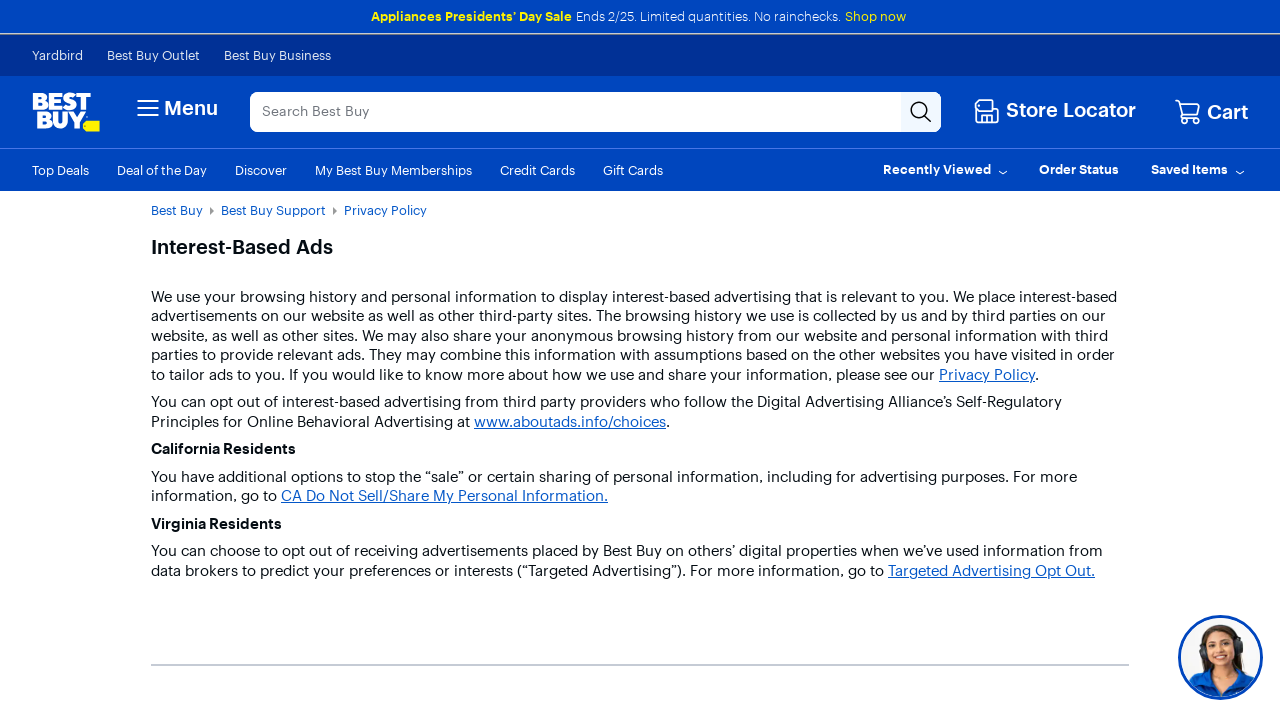

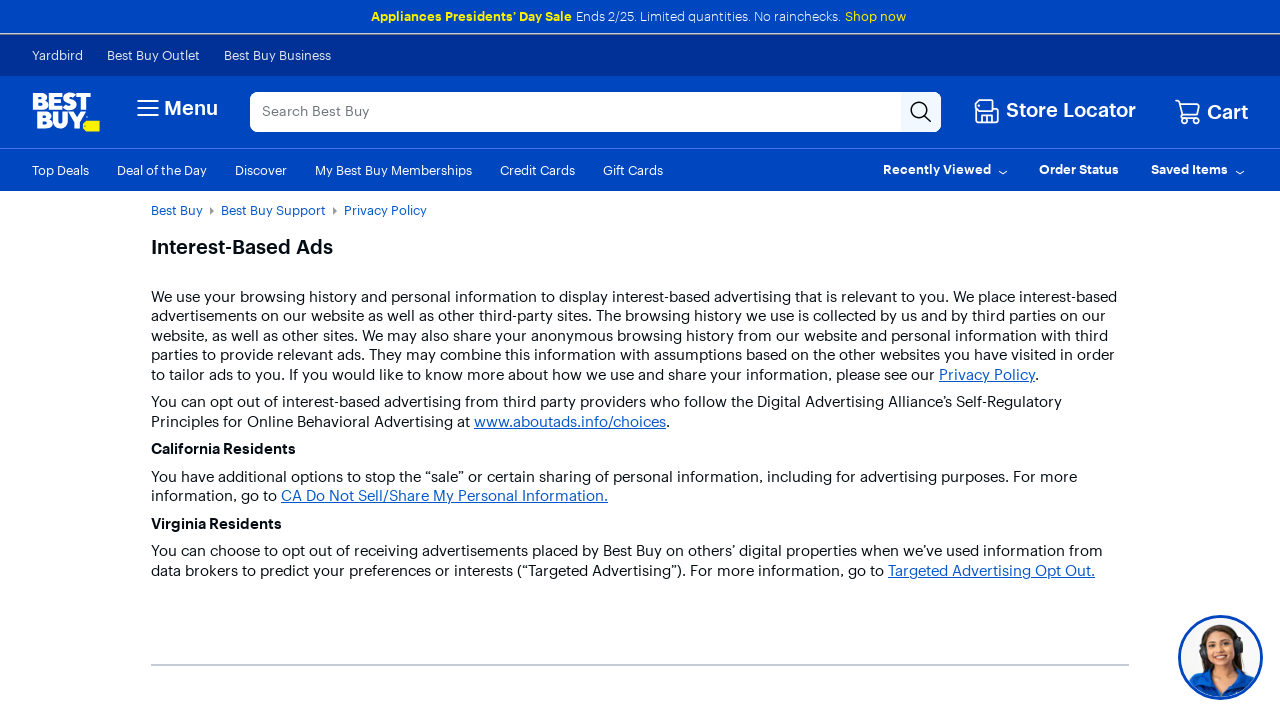